Tests handling a JavaScript confirm dialog by clicking the Cancel button and verifying the result message shows the cancellation.

Starting URL: https://the-internet.herokuapp.com/javascript_alerts

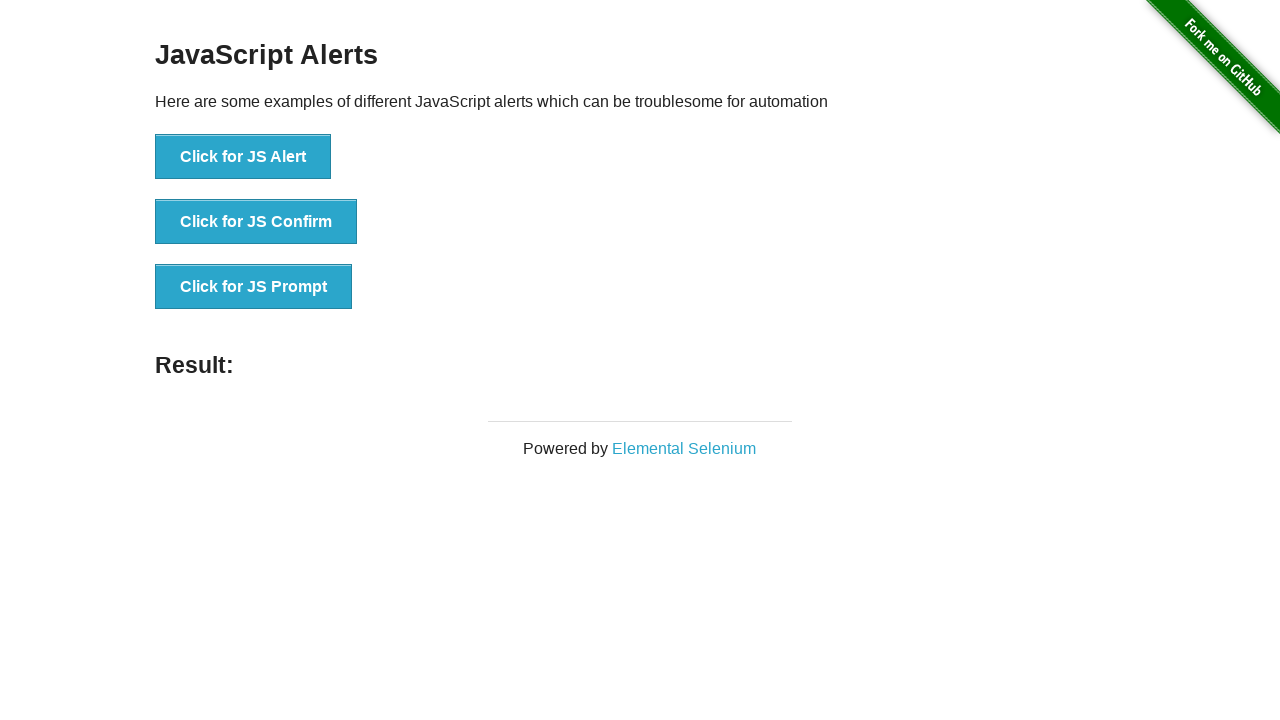

Set up dialog handler to dismiss confirm dialog
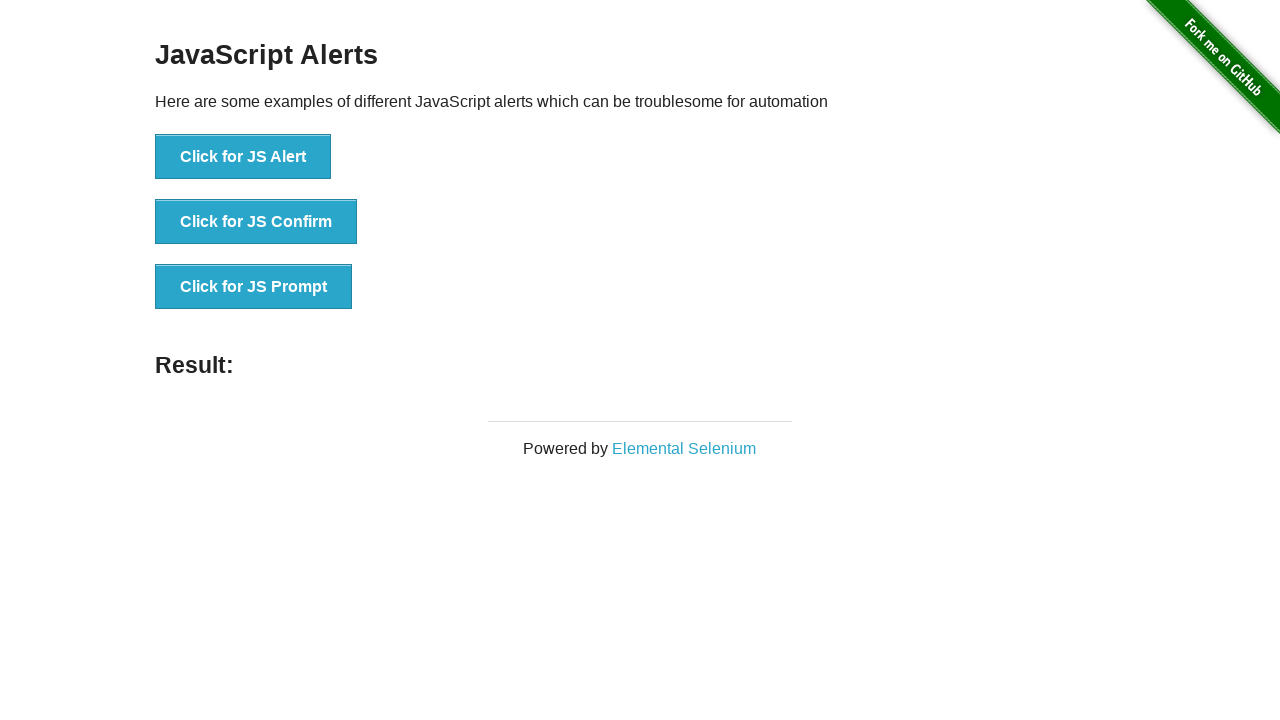

Clicked button to trigger JavaScript confirm dialog at (256, 222) on button[onclick="jsConfirm()"]
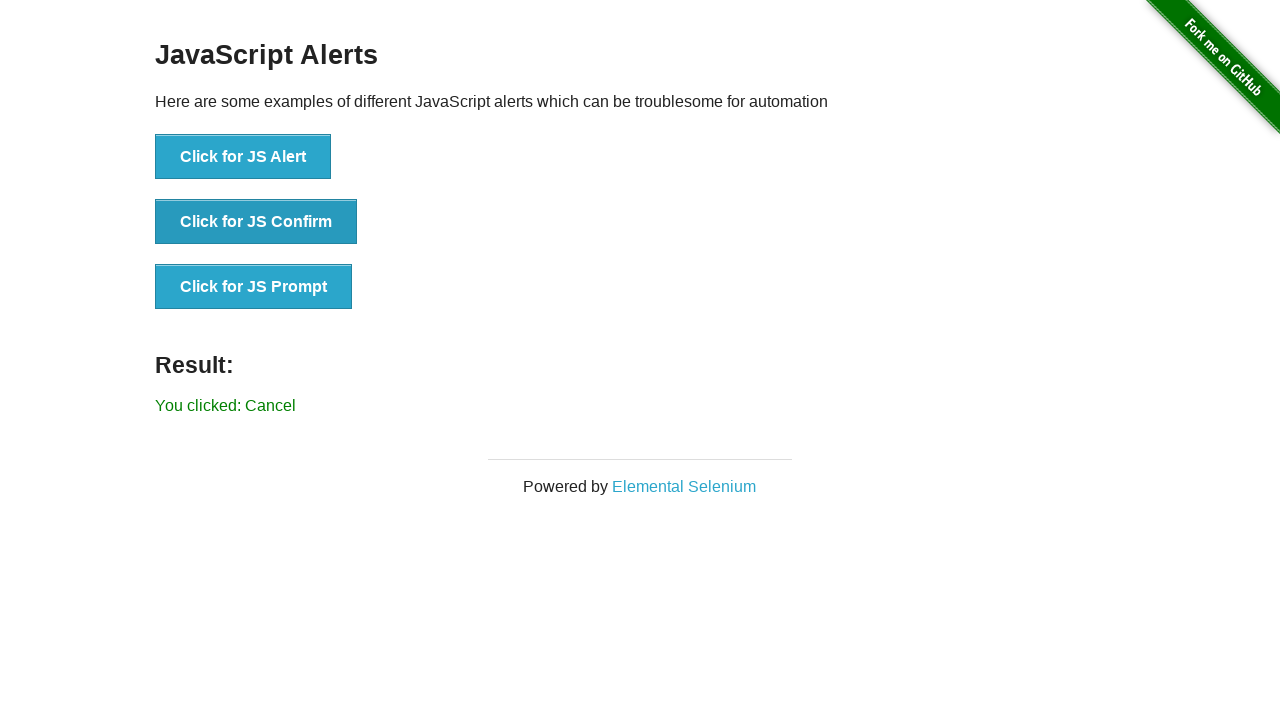

Result message element loaded after dismissing confirm dialog
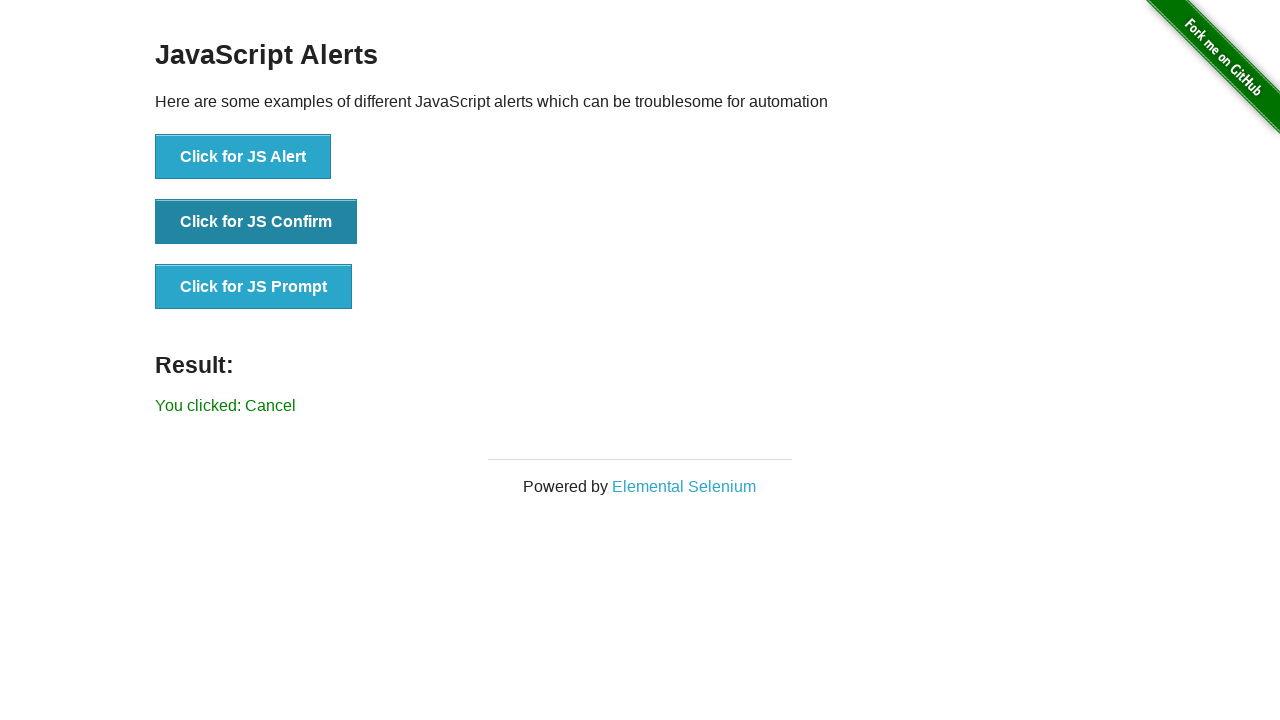

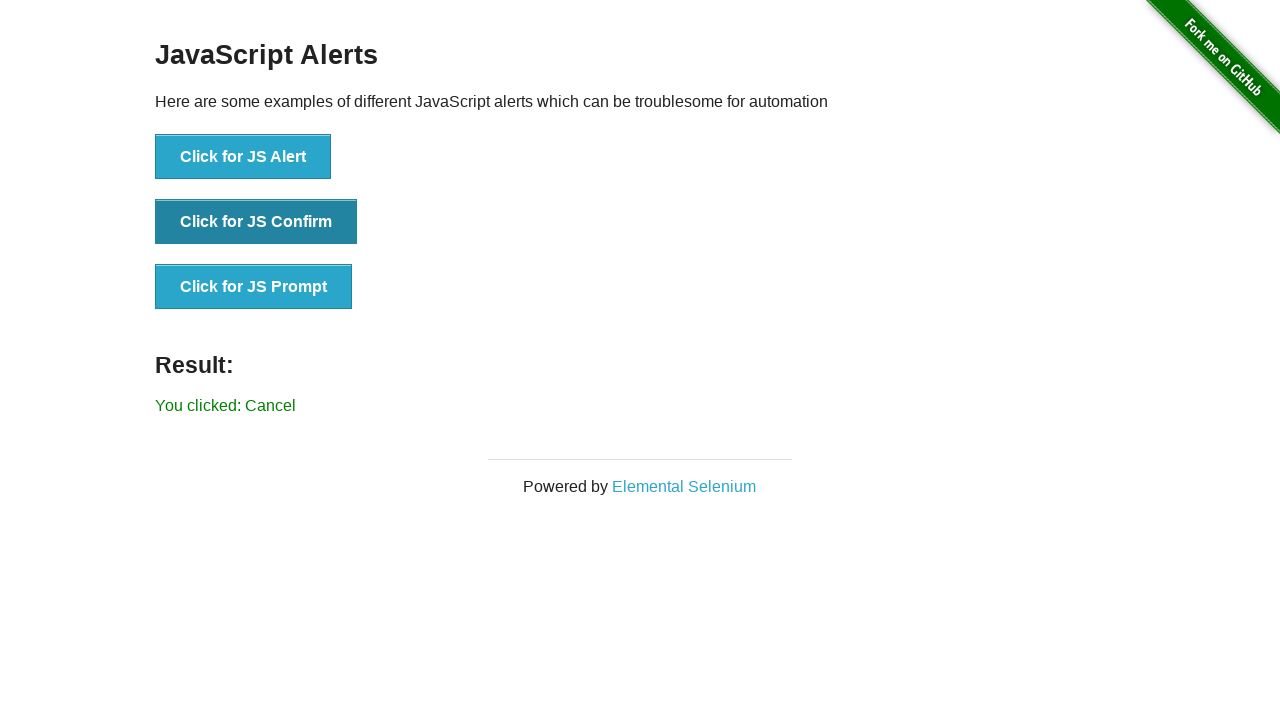